Tests radio button selection on the DemoQA radio button page by clicking the "Impressive" radio option, then navigates to the main page and clicks on the Book Store card.

Starting URL: https://demoqa.com/radio-button

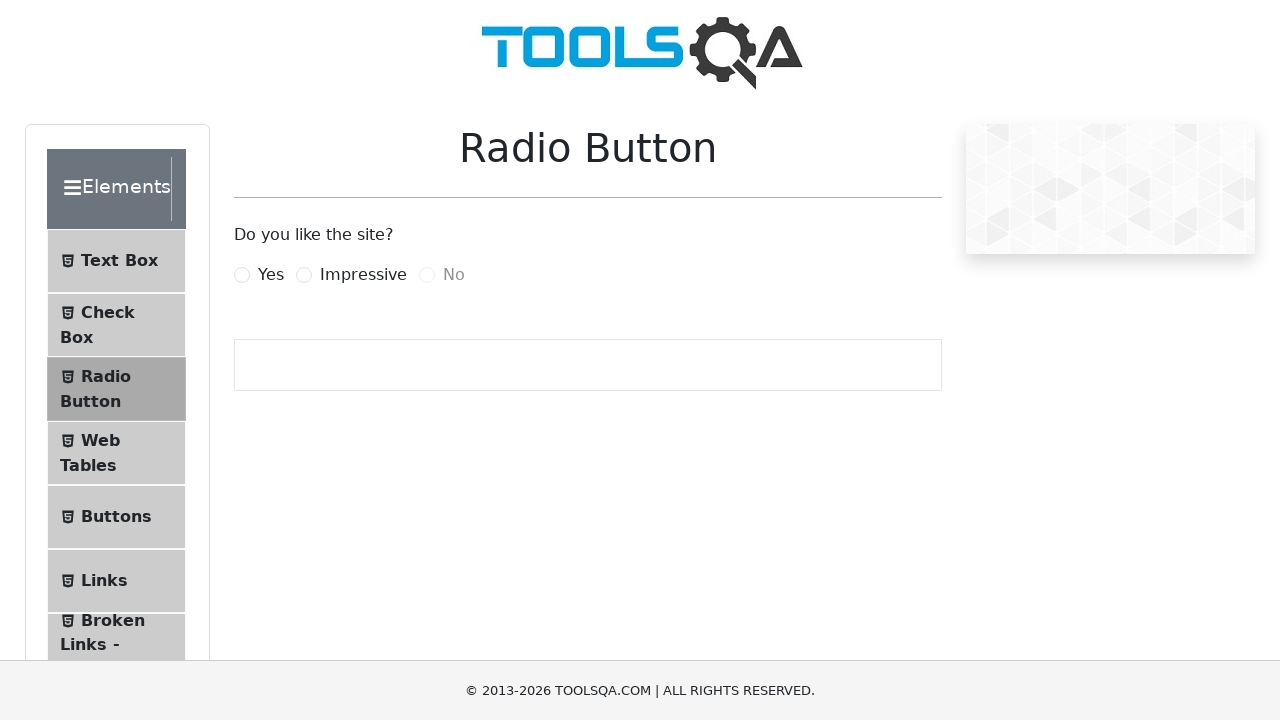

Clicked the 'Impressive' radio button at (363, 275) on label[for='impressiveRadio']
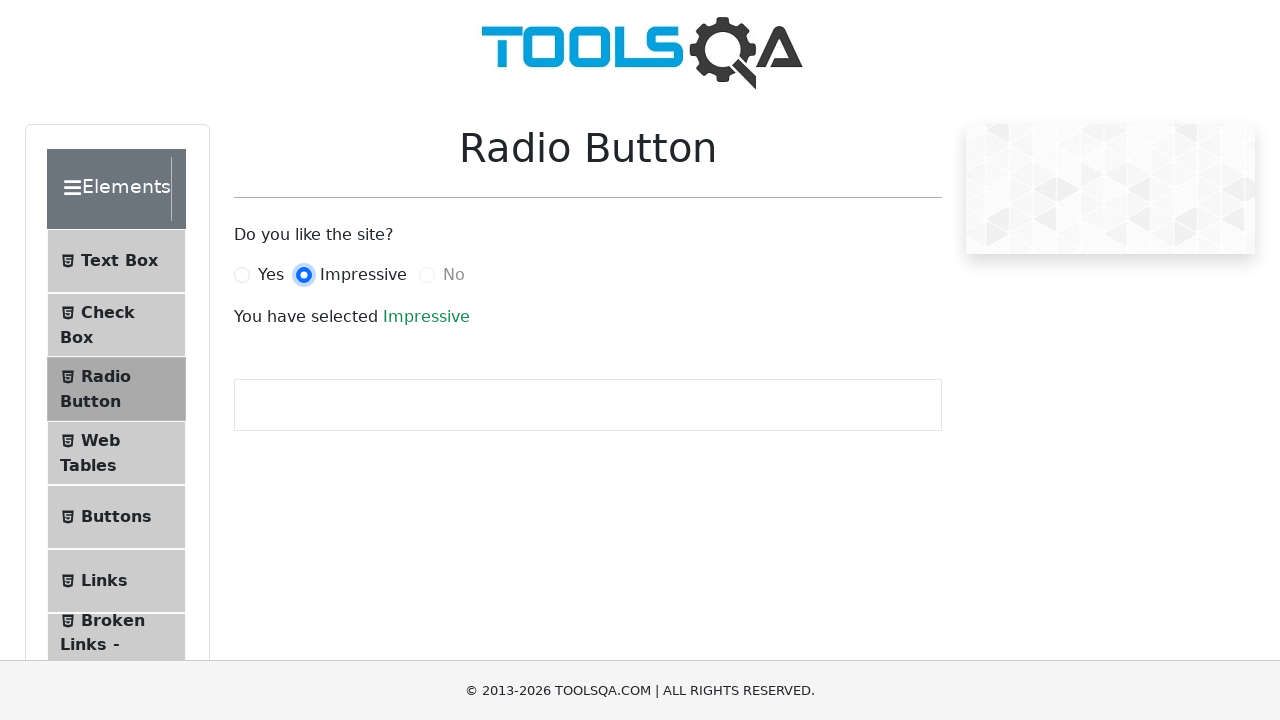

Navigated to DemoQA main page
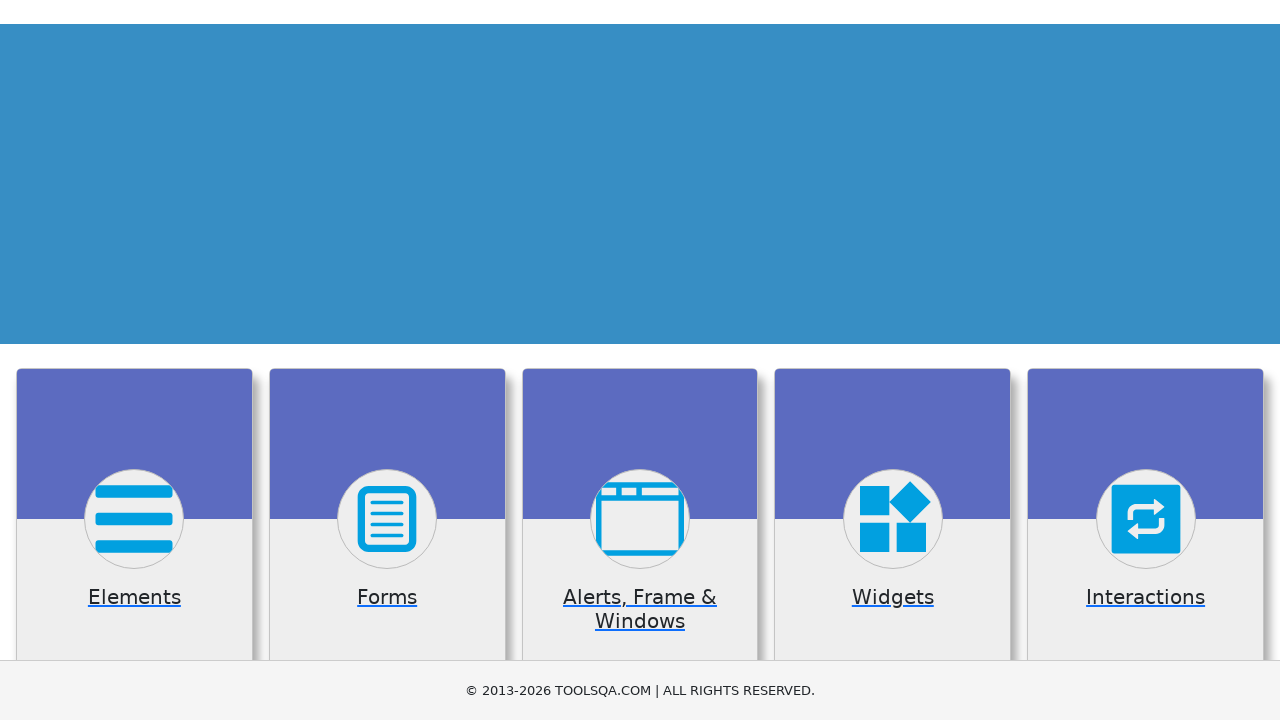

Hid fixed banner if present
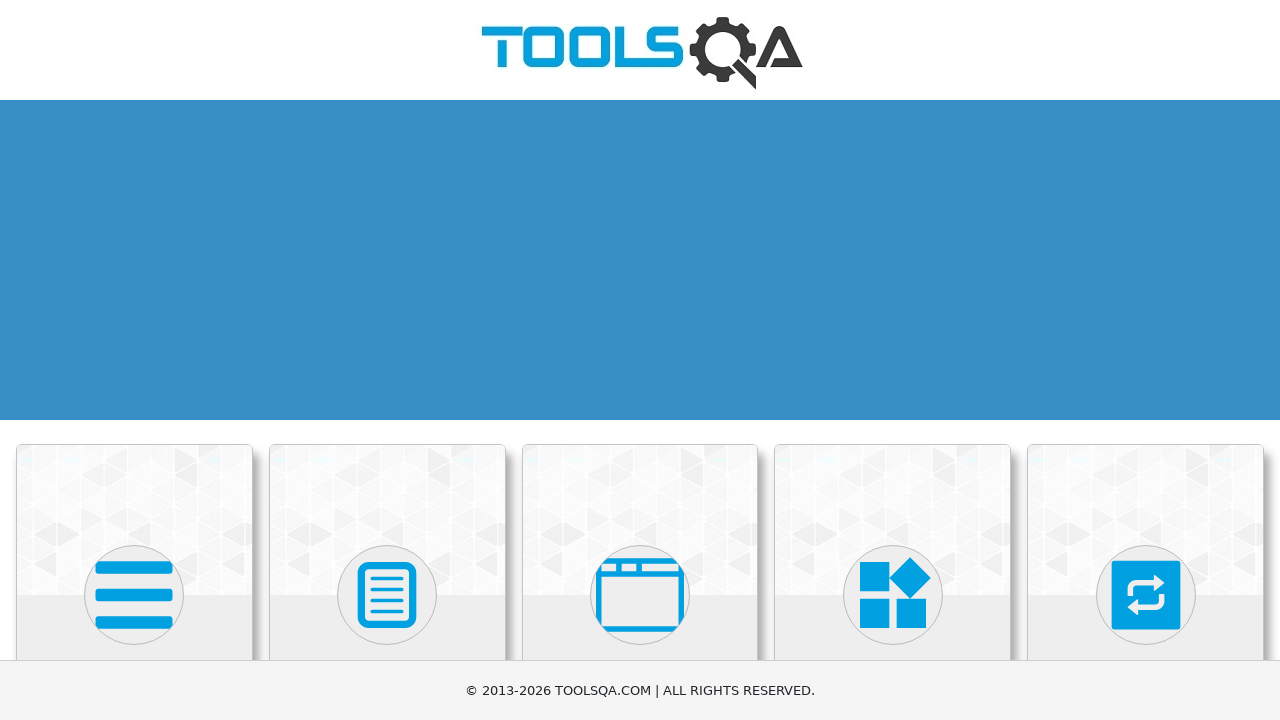

Clicked the Book Store card at (134, 520) on div.card.mt-4.top-card:last-child
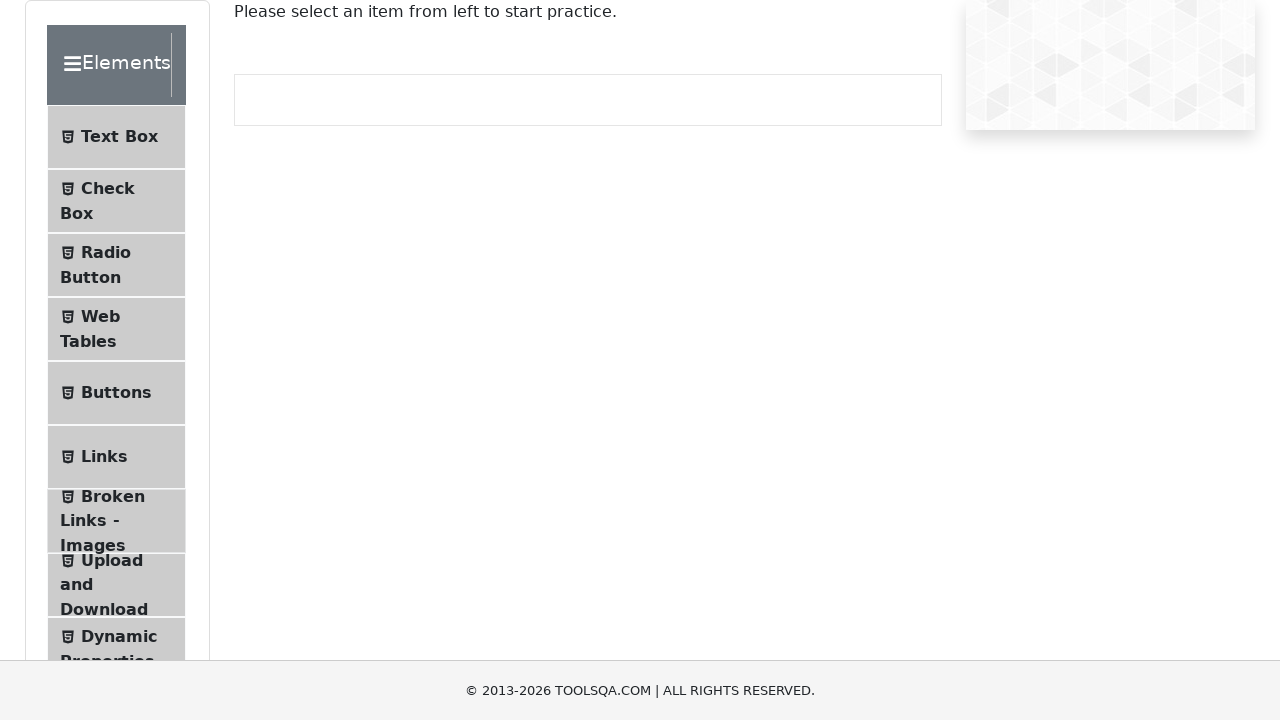

Waited for page to load (networkidle)
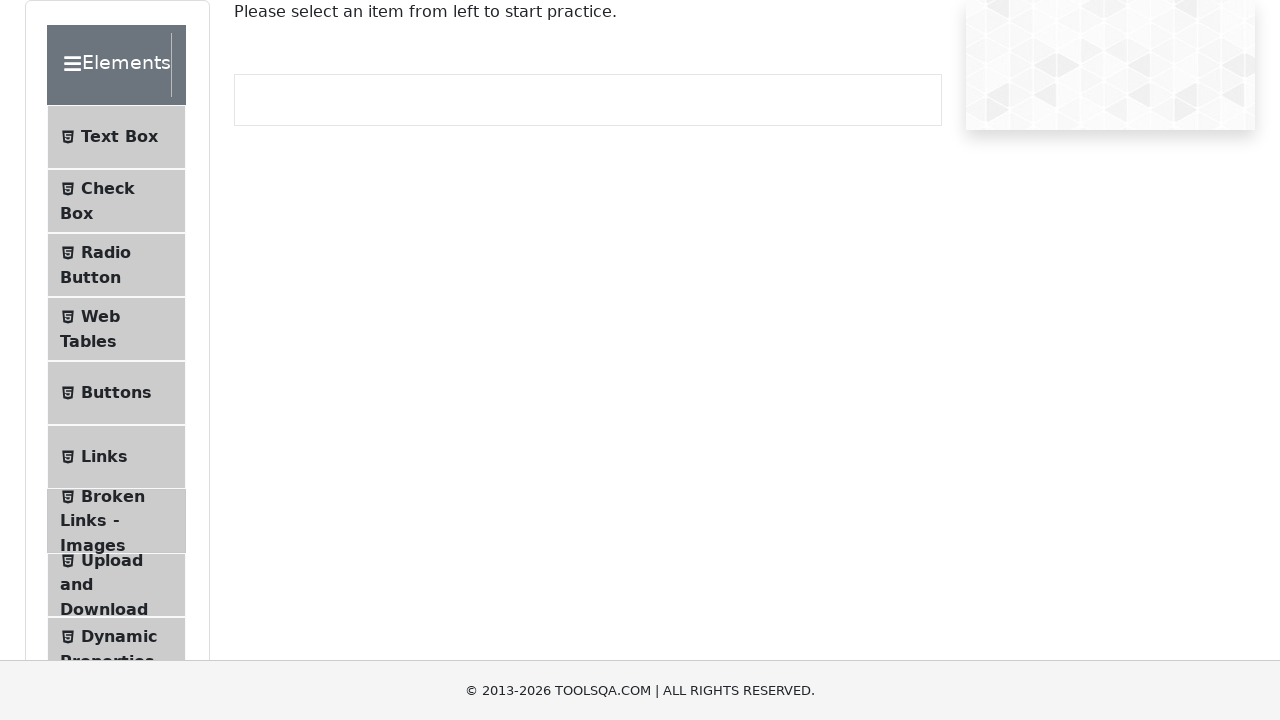

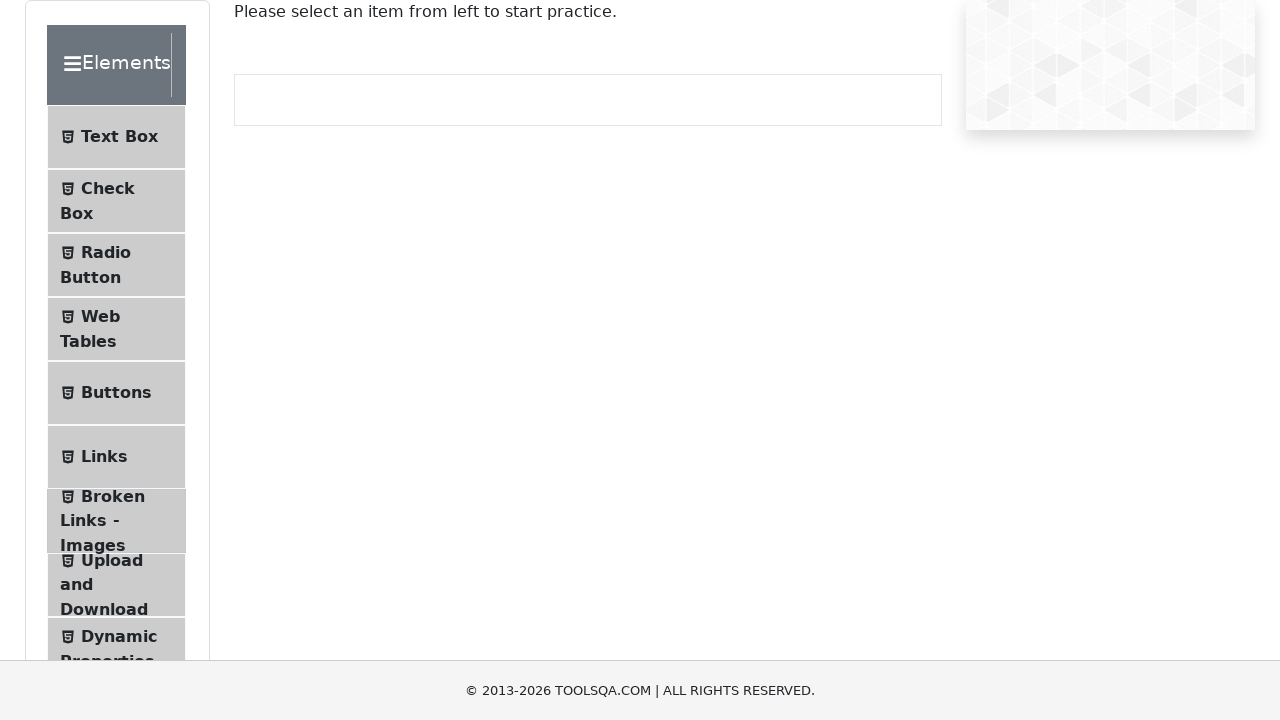